Tests getting placeholder attribute value and typing text sequentially into an input field

Starting URL: https://letcode.in/edit

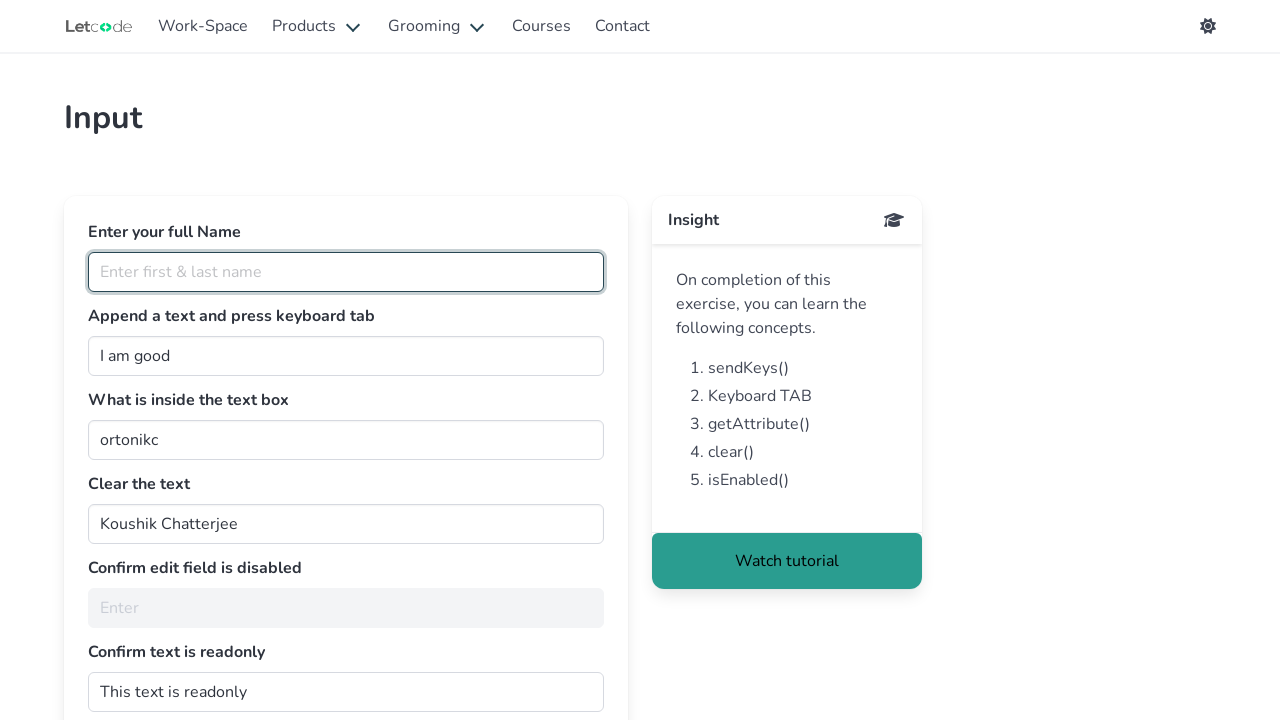

Navigated to https://letcode.in/edit
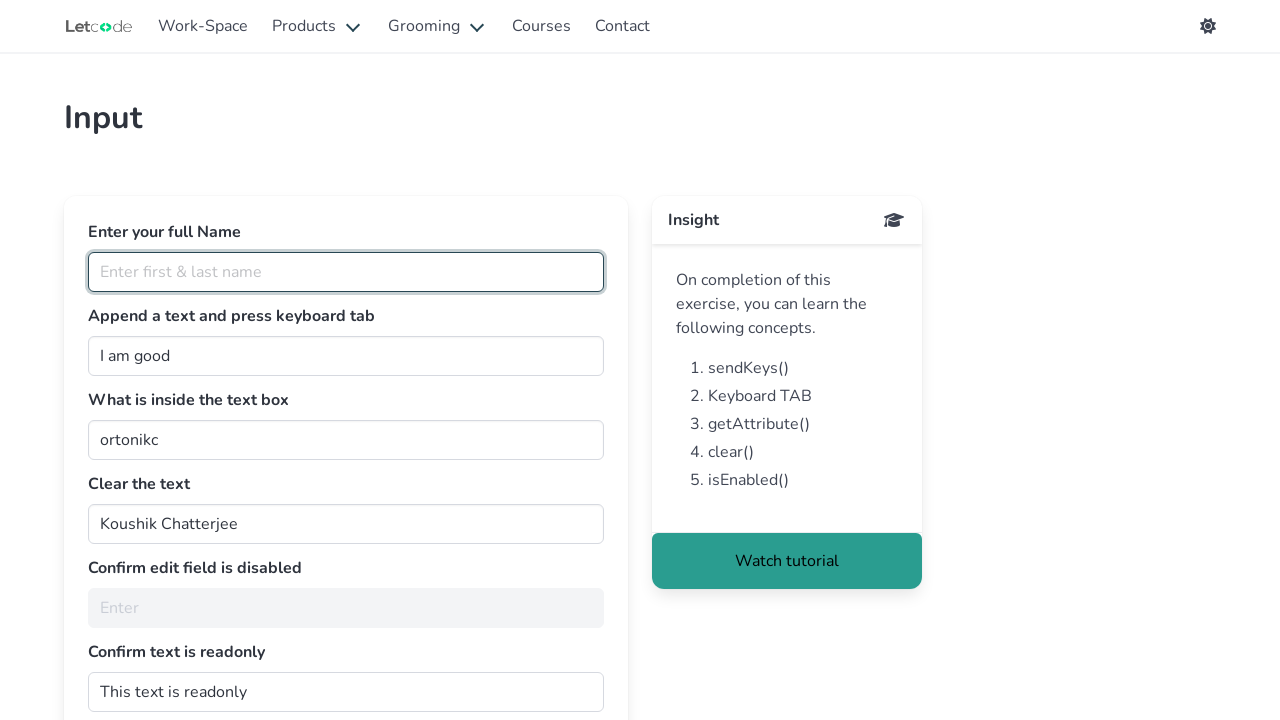

Retrieved placeholder attribute value: 'Enter first & last name'
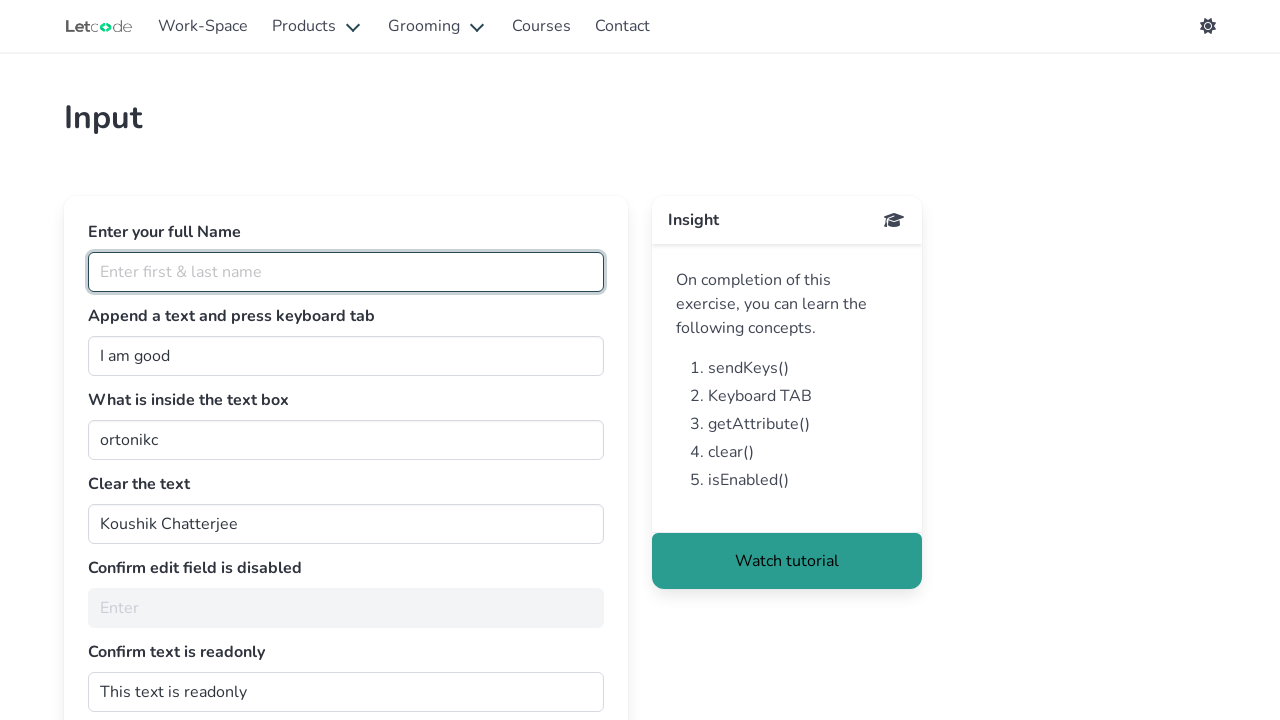

Typed 'nirmal' sequentially into the first name field
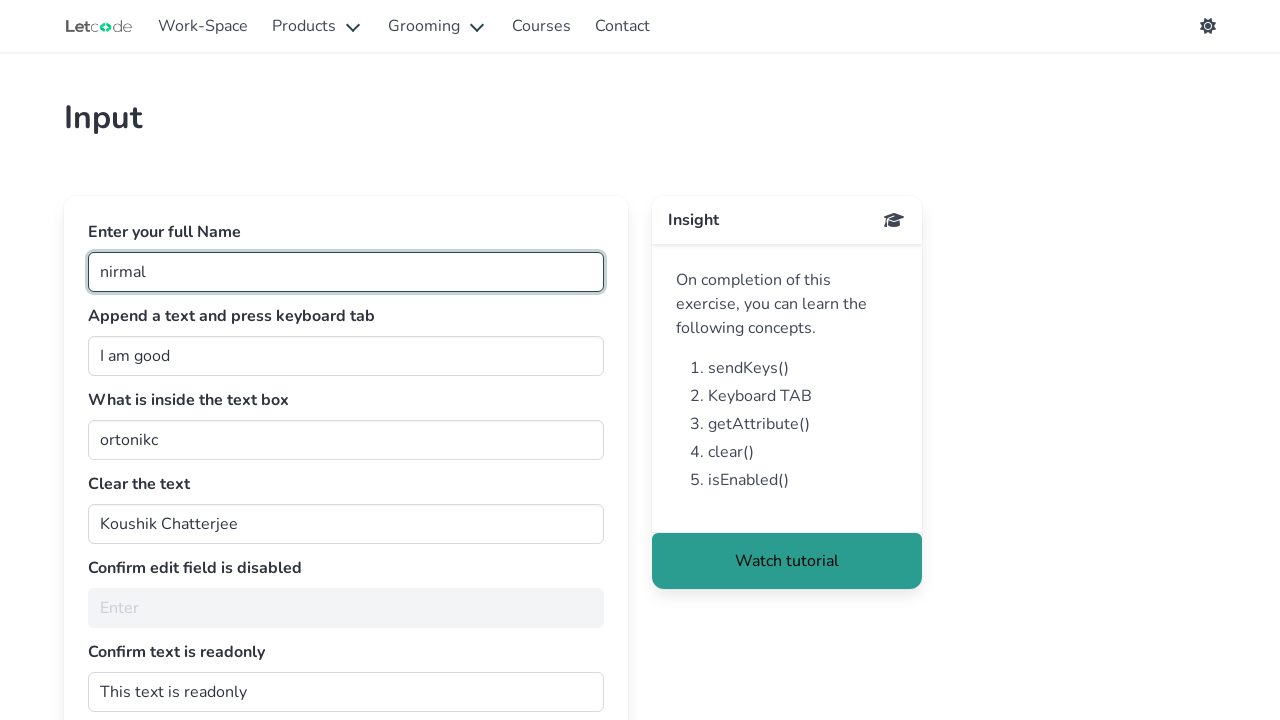

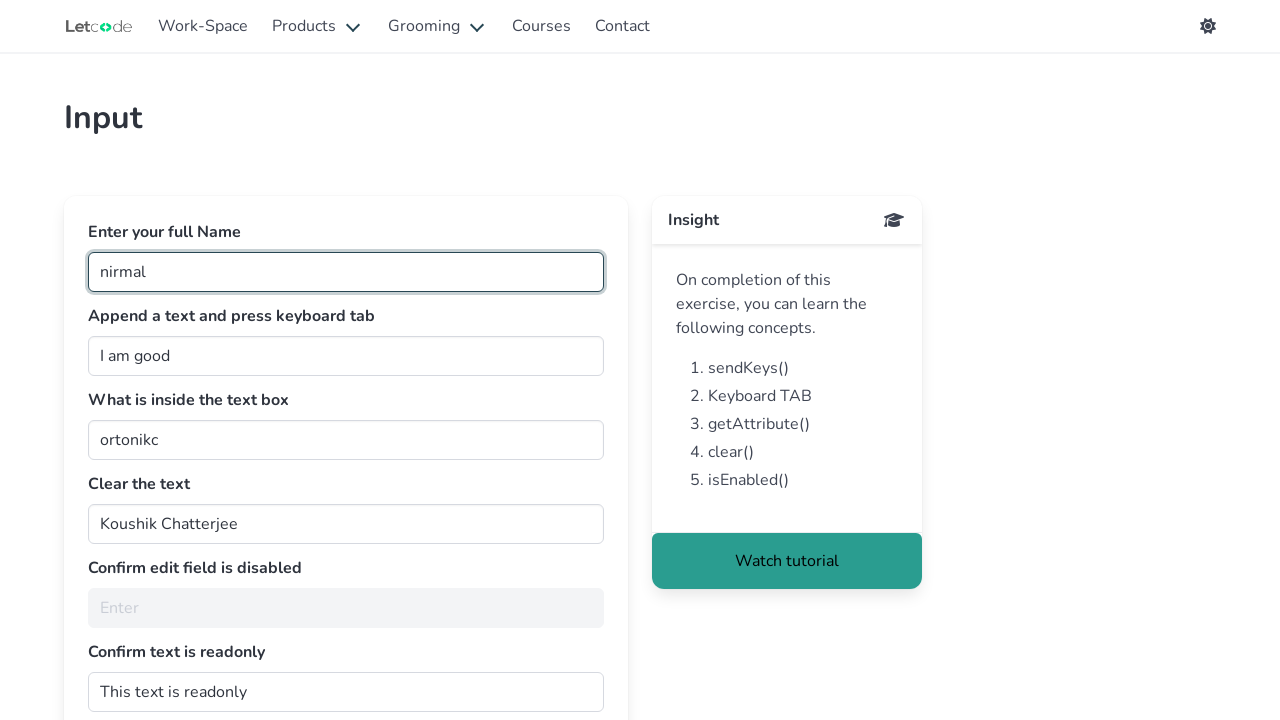